Tests clicking the Solutions navigation menu item

Starting URL: https://github.com/customer-stories/mercado-libre

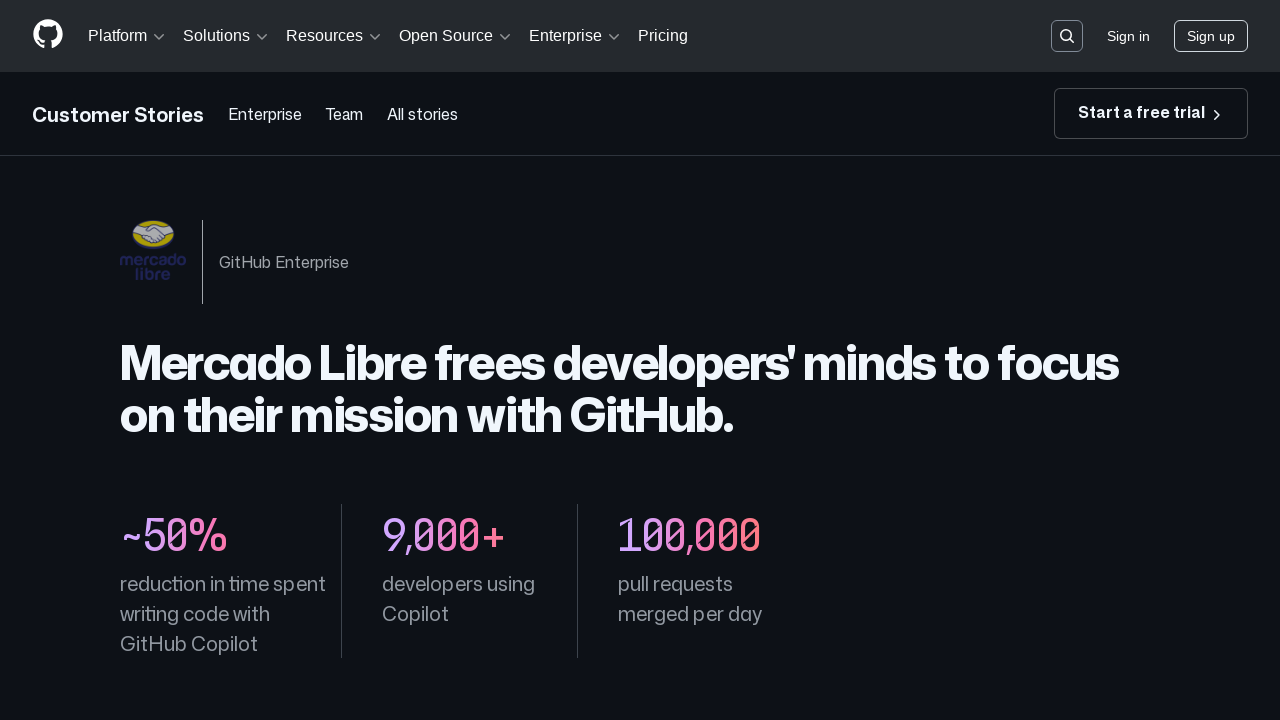

Waited for Solutions navigation button to be visible
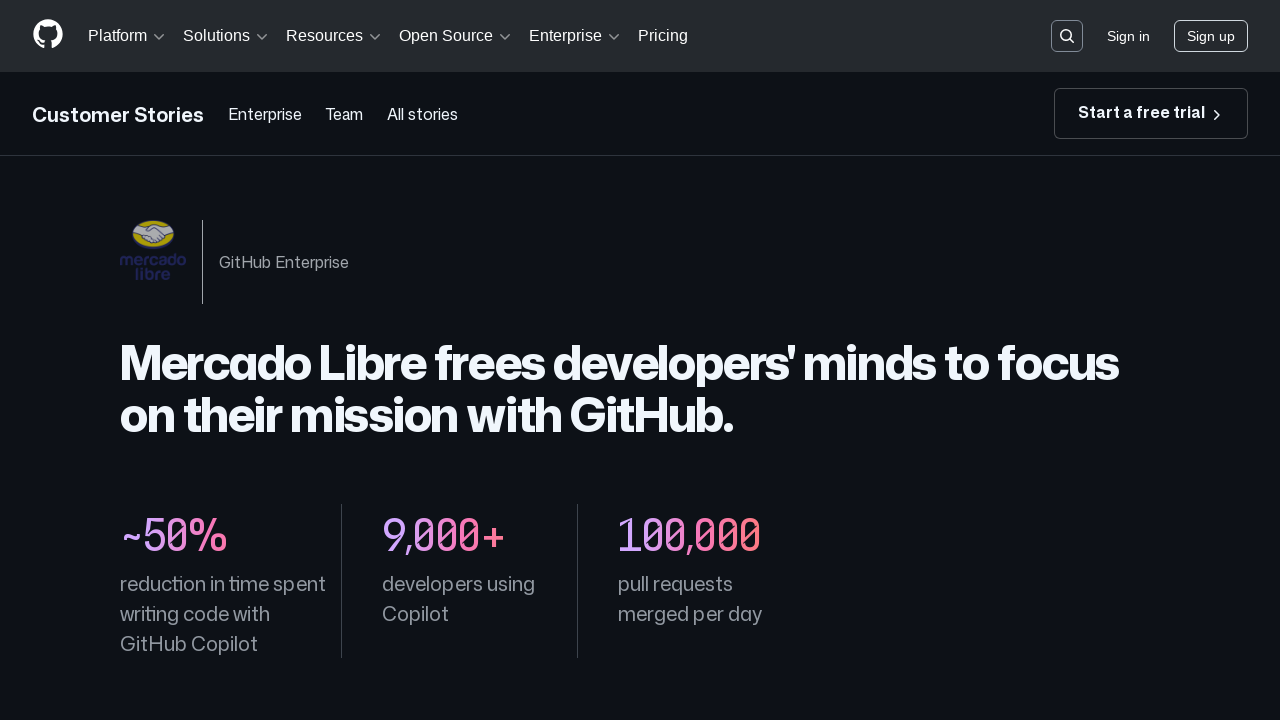

Clicked Solutions navigation menu item at (226, 36) on text=Solutions
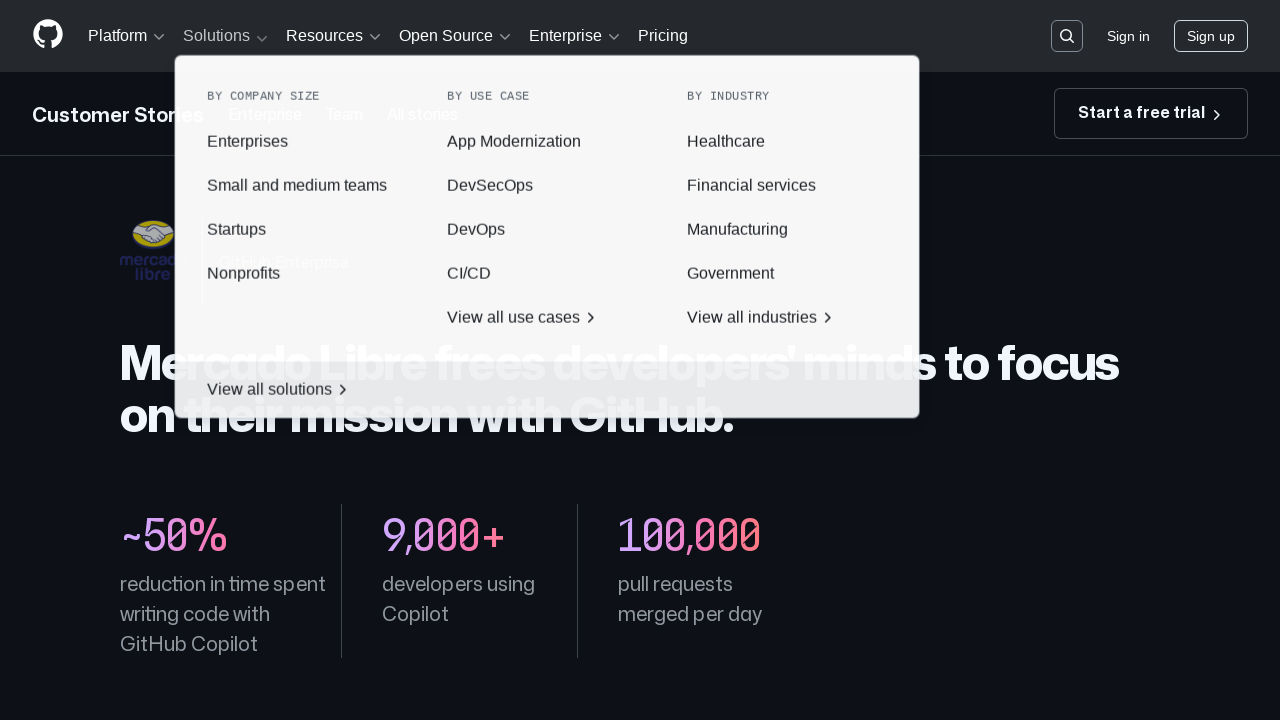

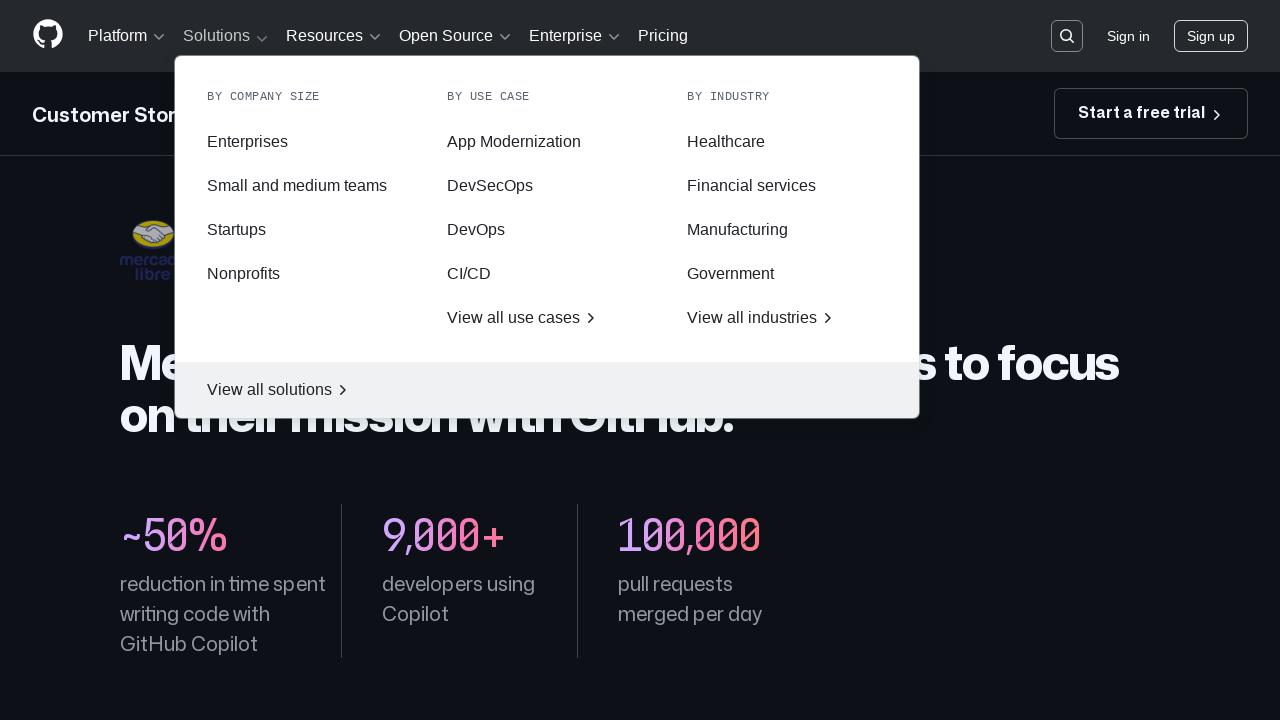